Tests drag and drop functionality by dragging an element from one container and dropping it into another container

Starting URL: https://grotechminds.com/drag-and-drop/

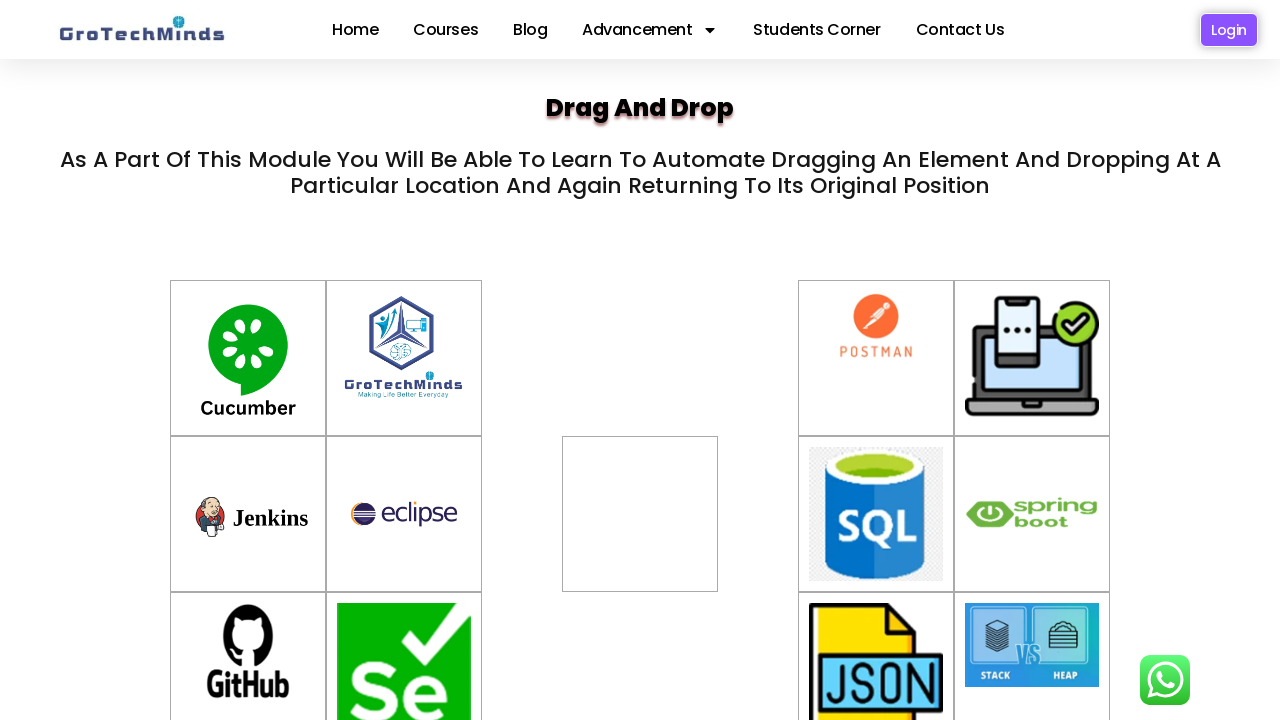

Located draggable element with id 'container-6'
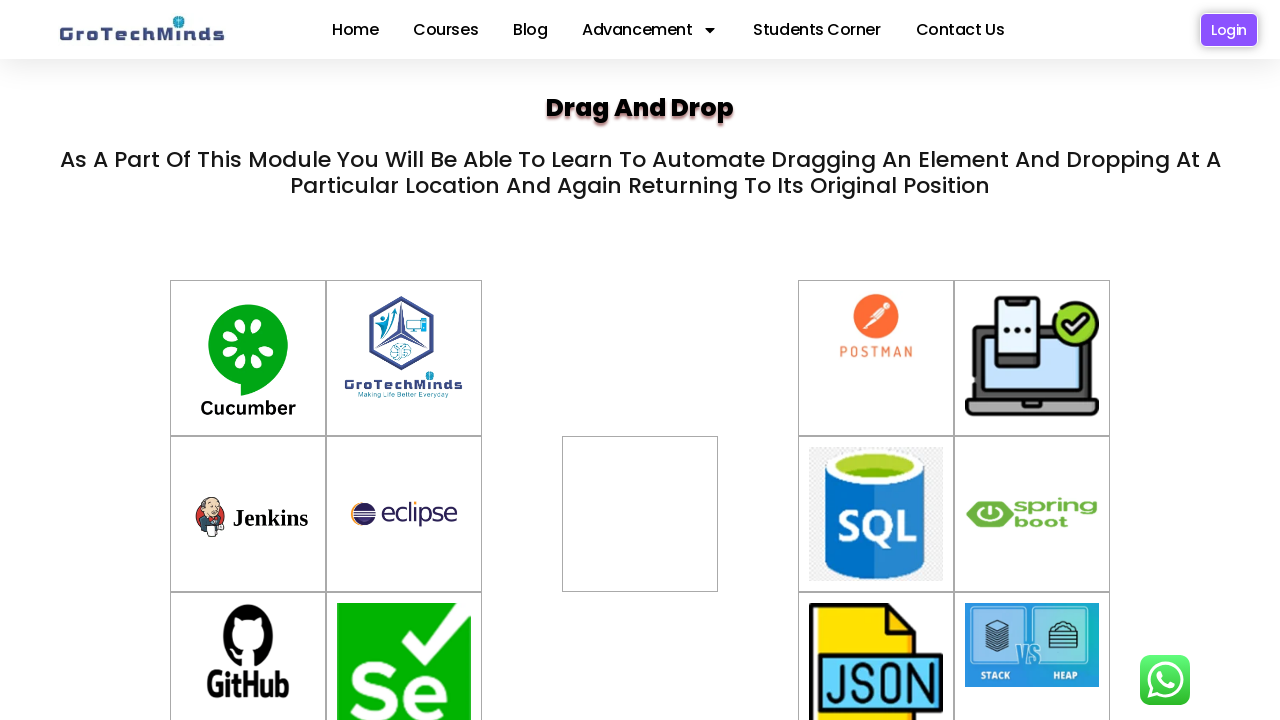

Located drop target container
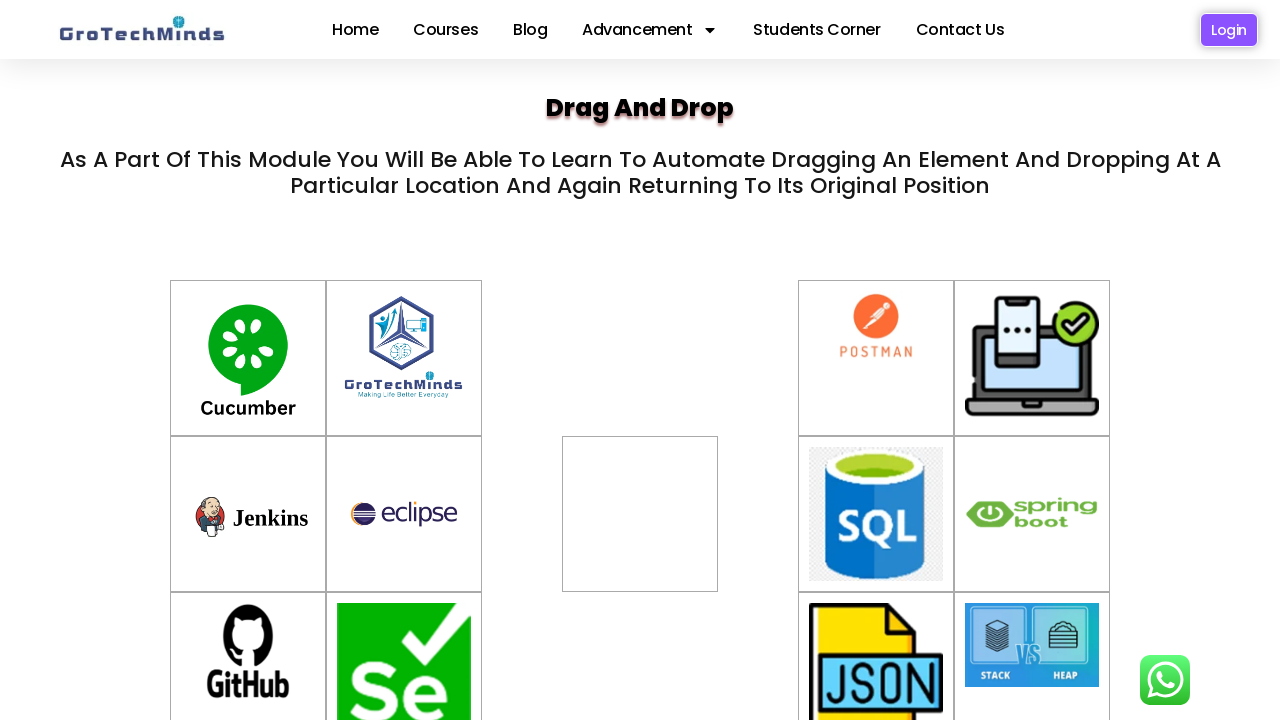

Dragged element from container-6 and dropped it into target container at (640, 514)
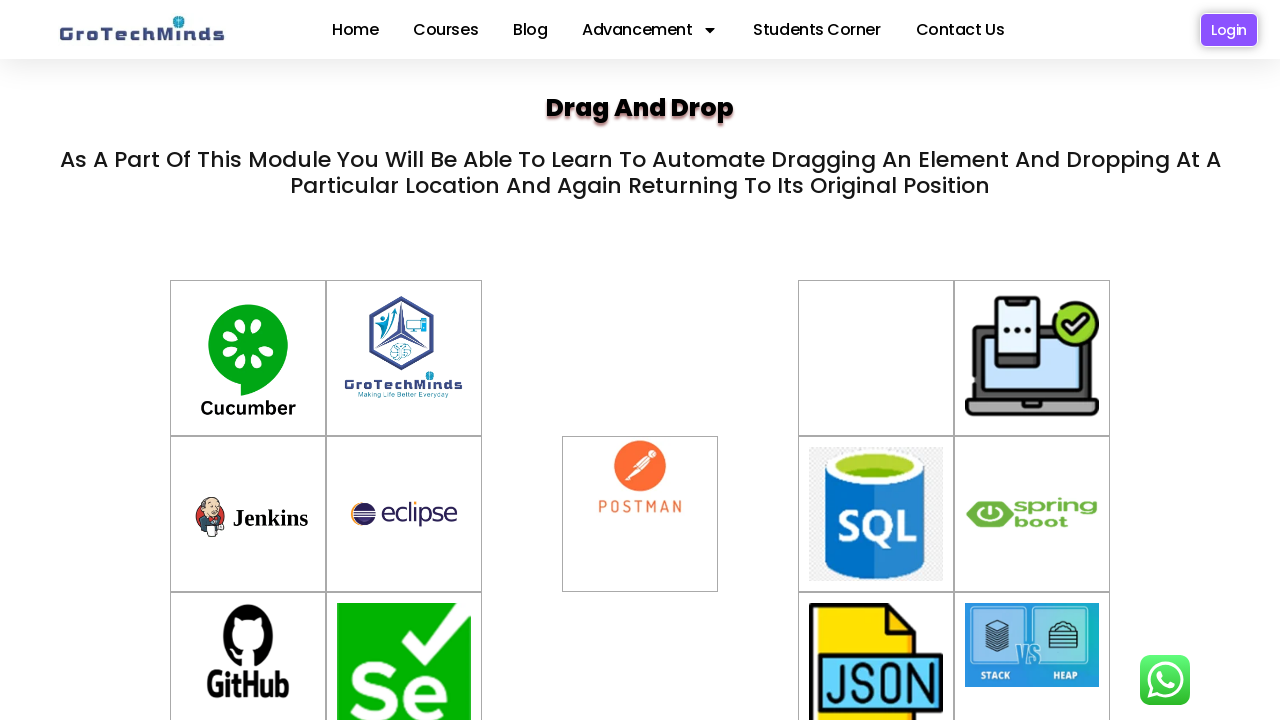

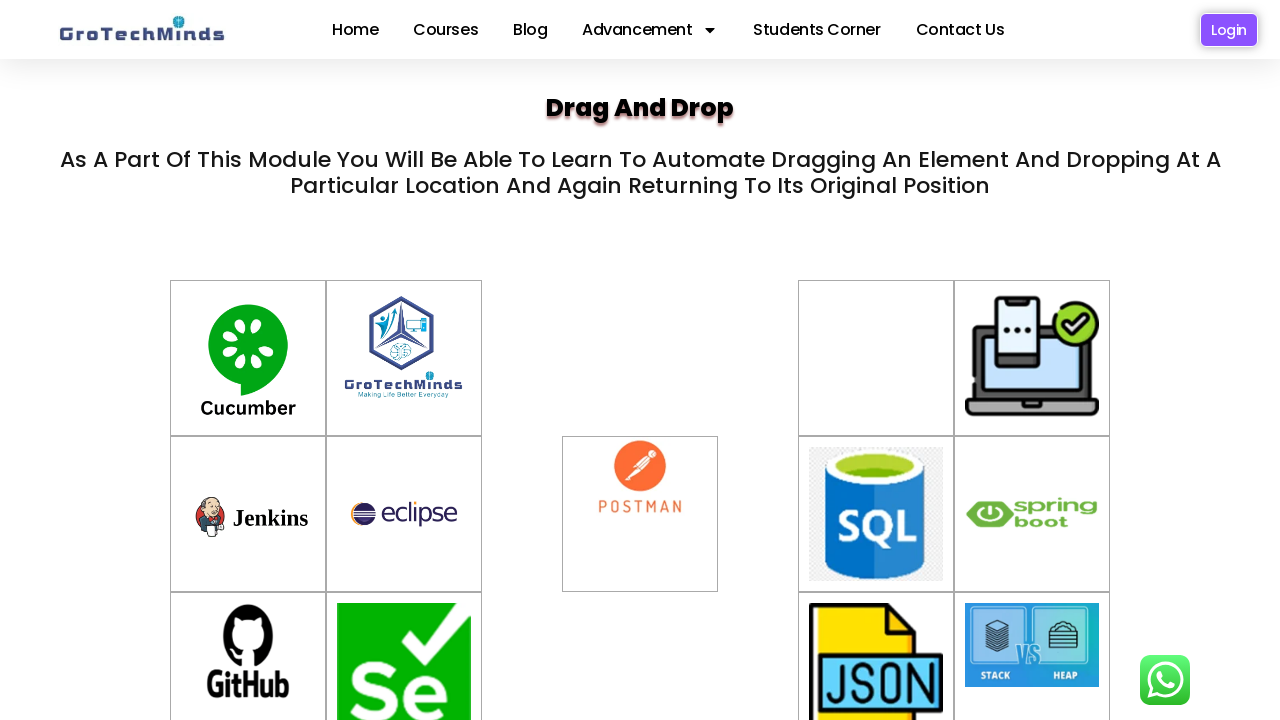